Navigates to the Rolls-Royce Motor Cars official website and verifies the page loads successfully.

Starting URL: https://www.rolls-roycemotorcars.com/

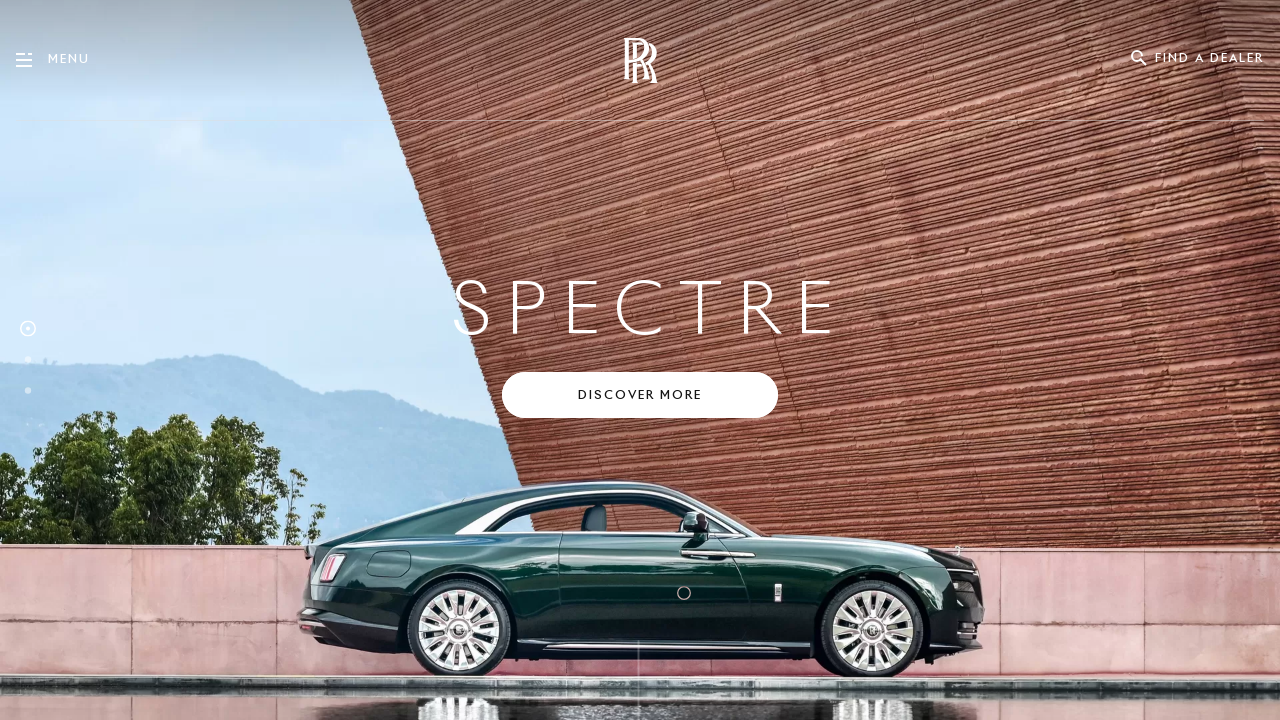

Navigated to Rolls-Royce Motor Cars official website
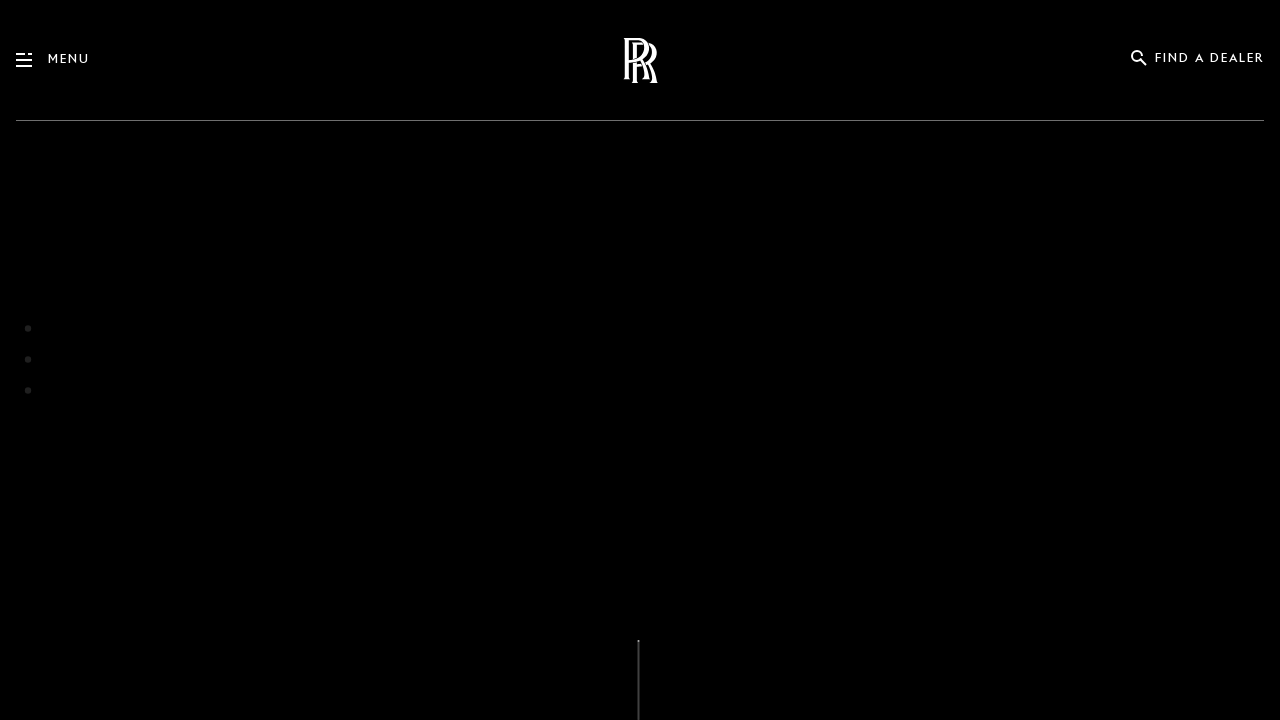

Page DOM content loaded successfully
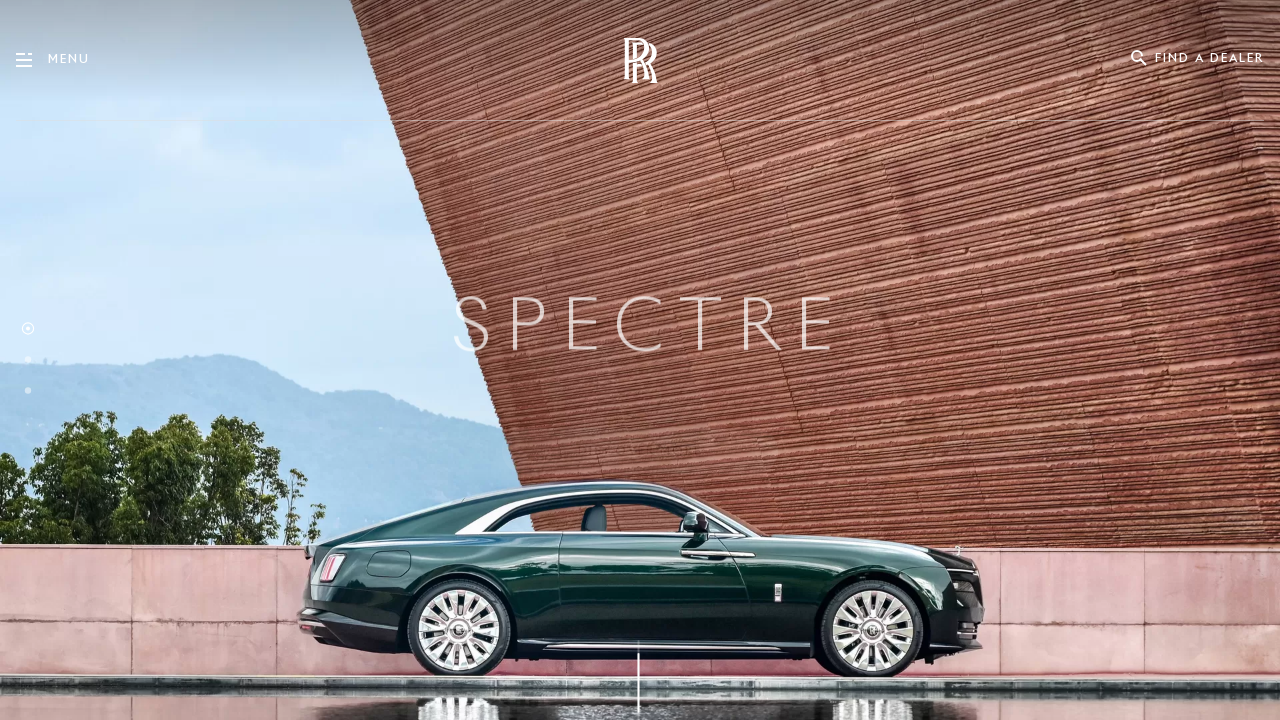

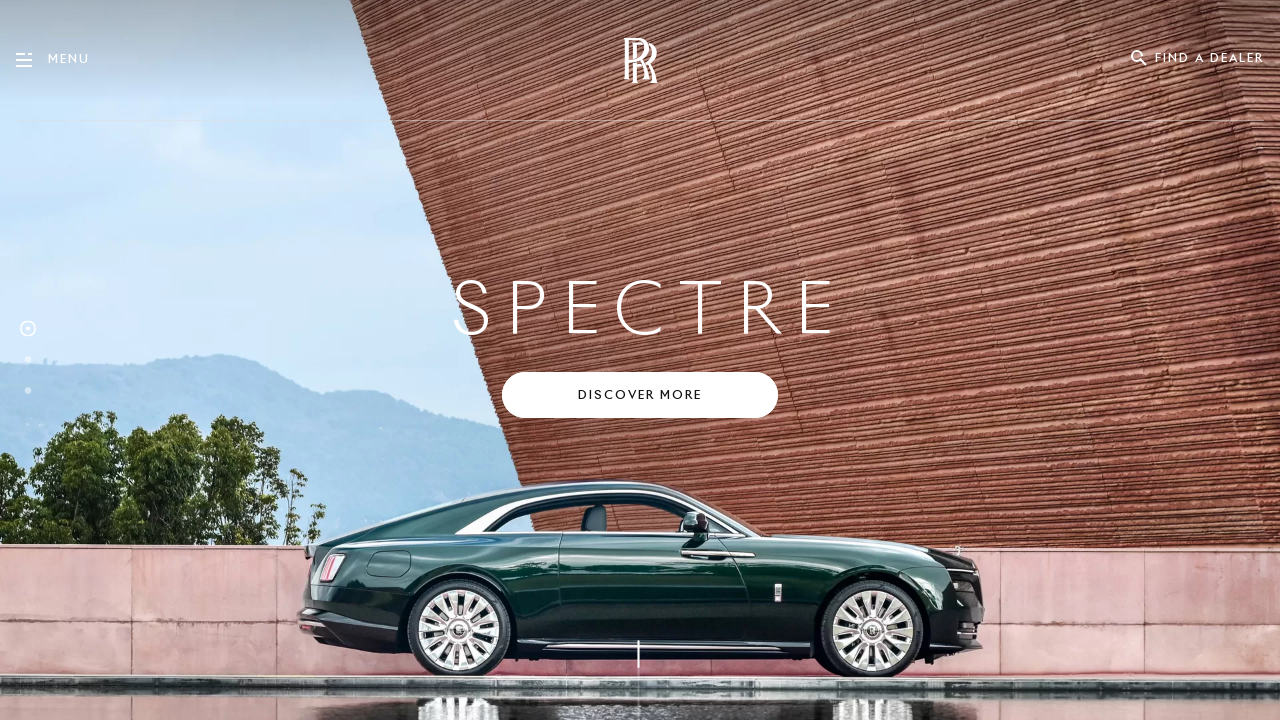